Tests adding a product to cart from the bakery category, verifying that one item is added to the cart

Starting URL: https://www.walmart.com.sv/

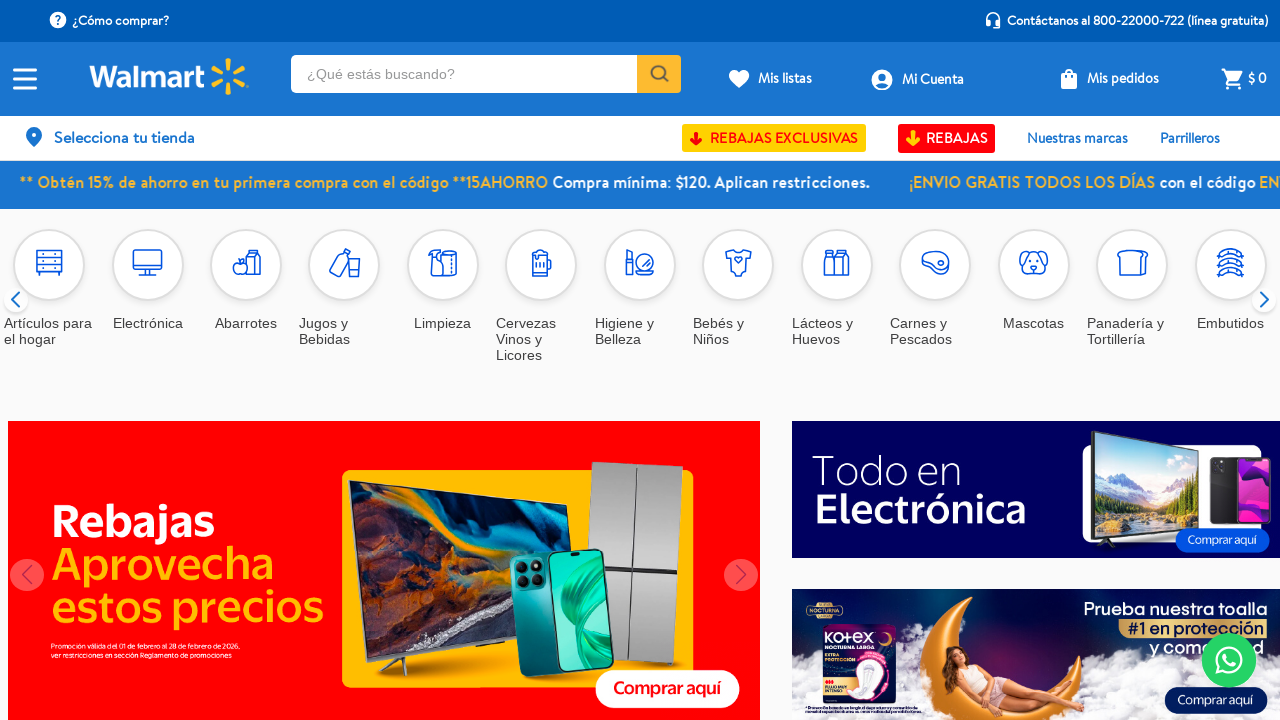

Clicked on bakery category at (1132, 265) on div.vtex-slider-layout-0-x-slide:nth-child(25) > div:nth-child(1) > div:nth-chil
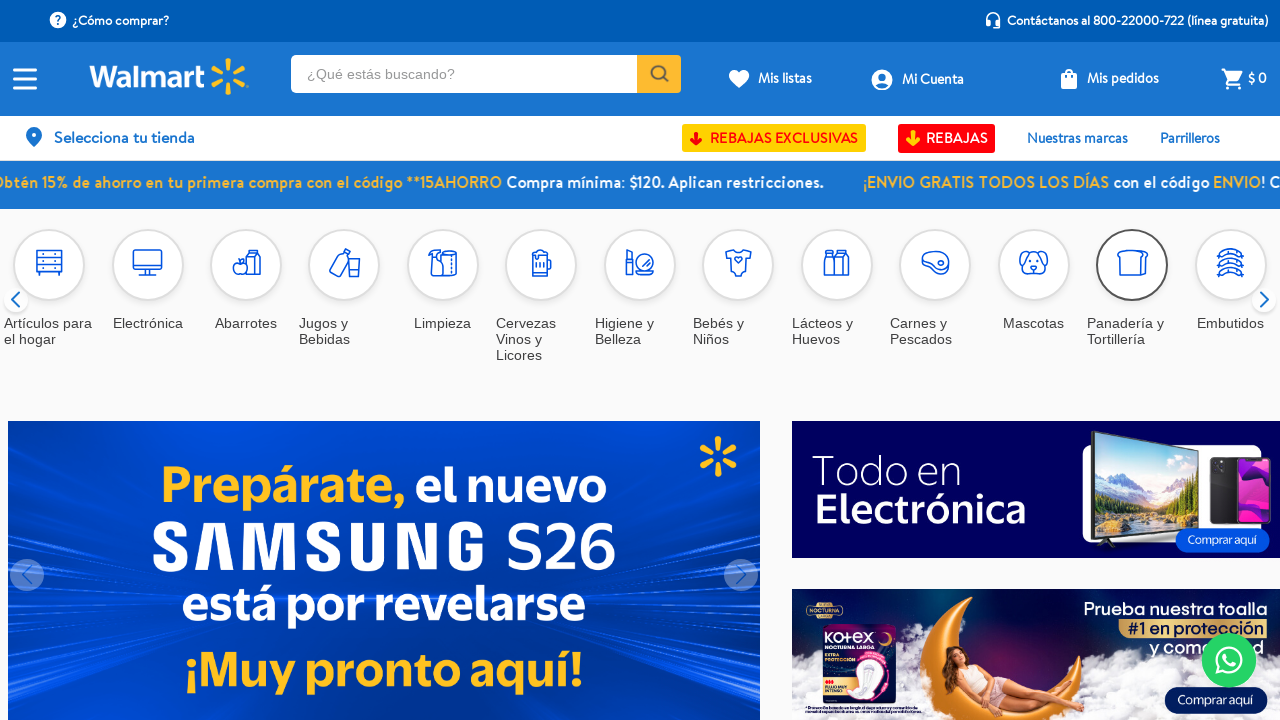

Bakery page loaded successfully
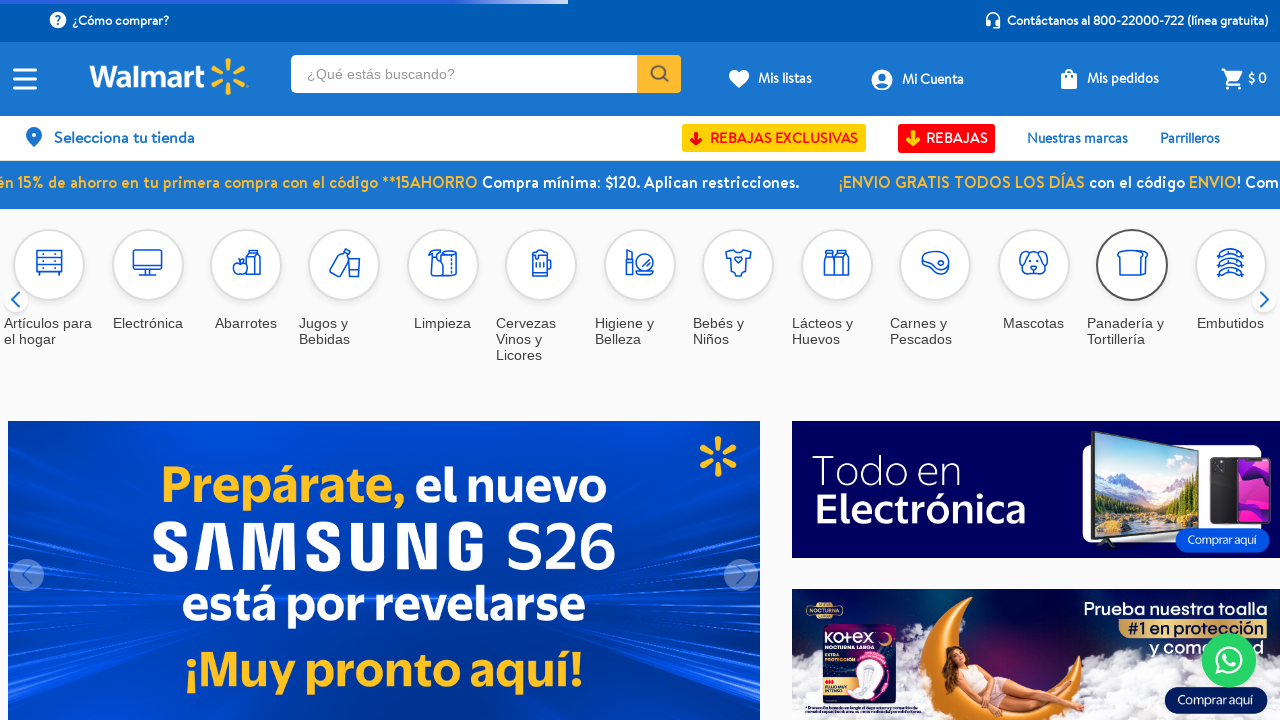

Clicked add to cart button on first bakery product at (328, 625) on div.vtex-search-result-3-x-galleryItem:nth-child(1) > section:nth-child(1) > a:n
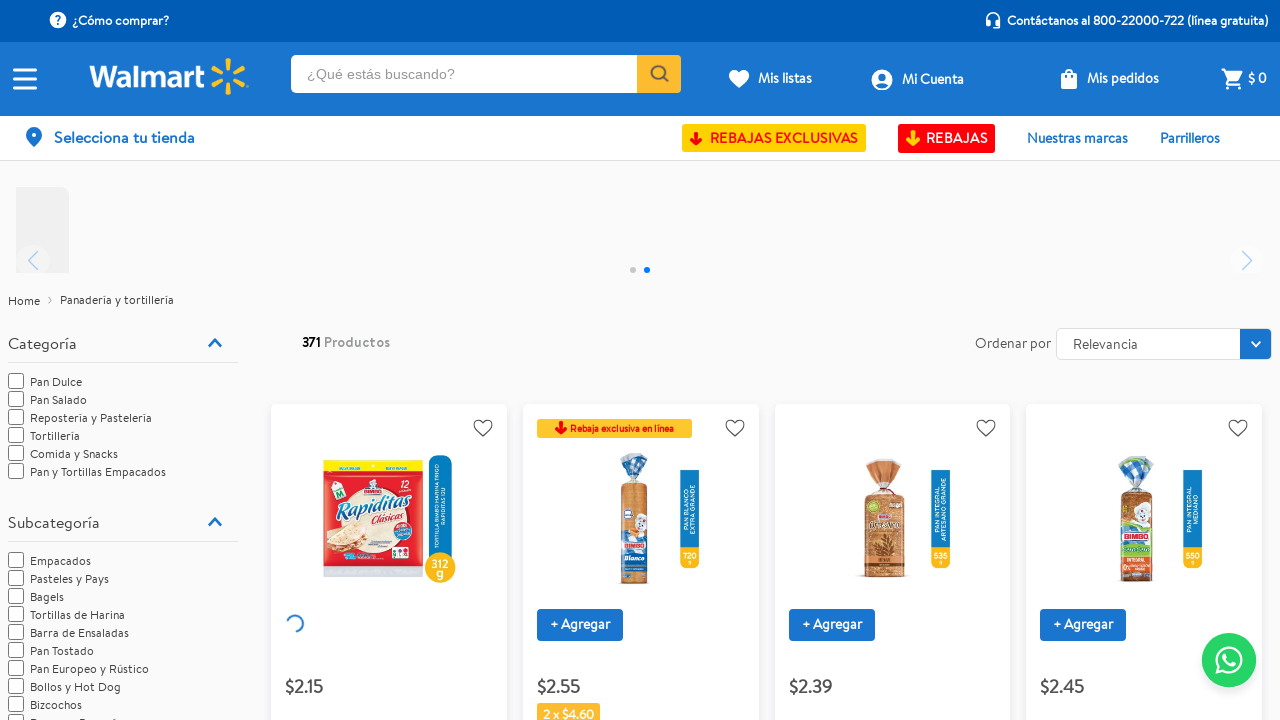

Cart badge appeared confirming 1 item added to cart
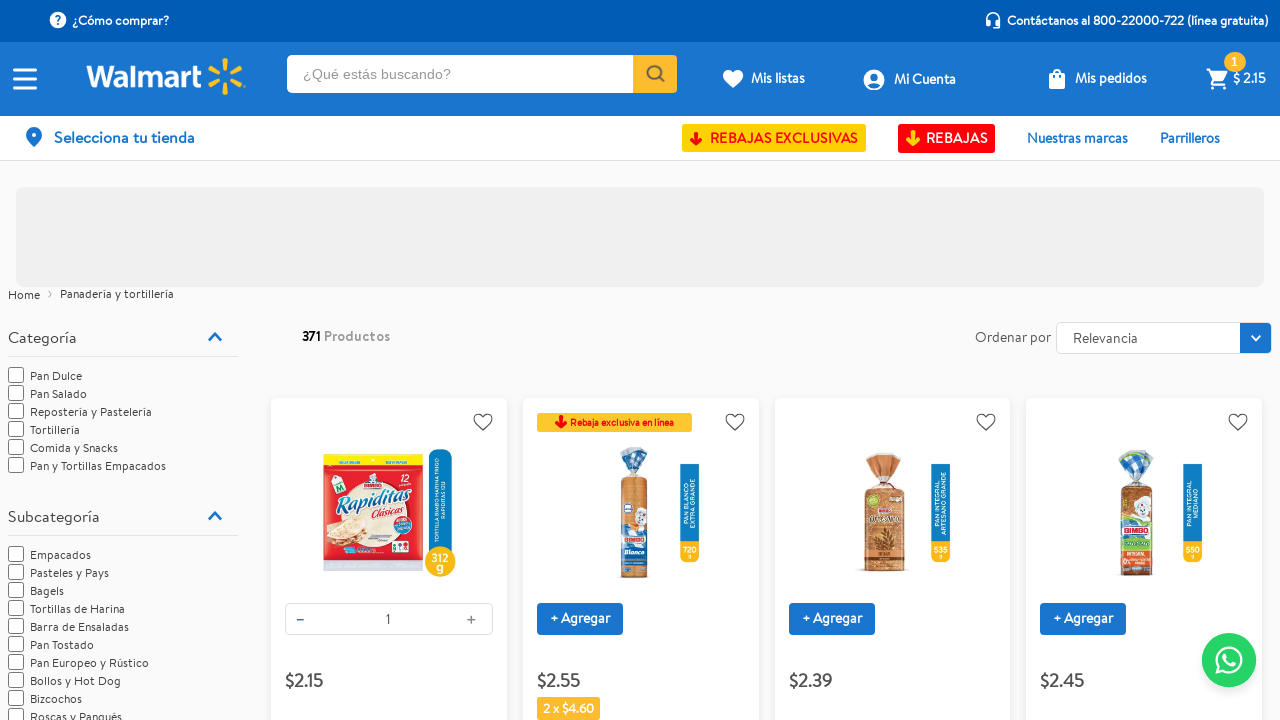

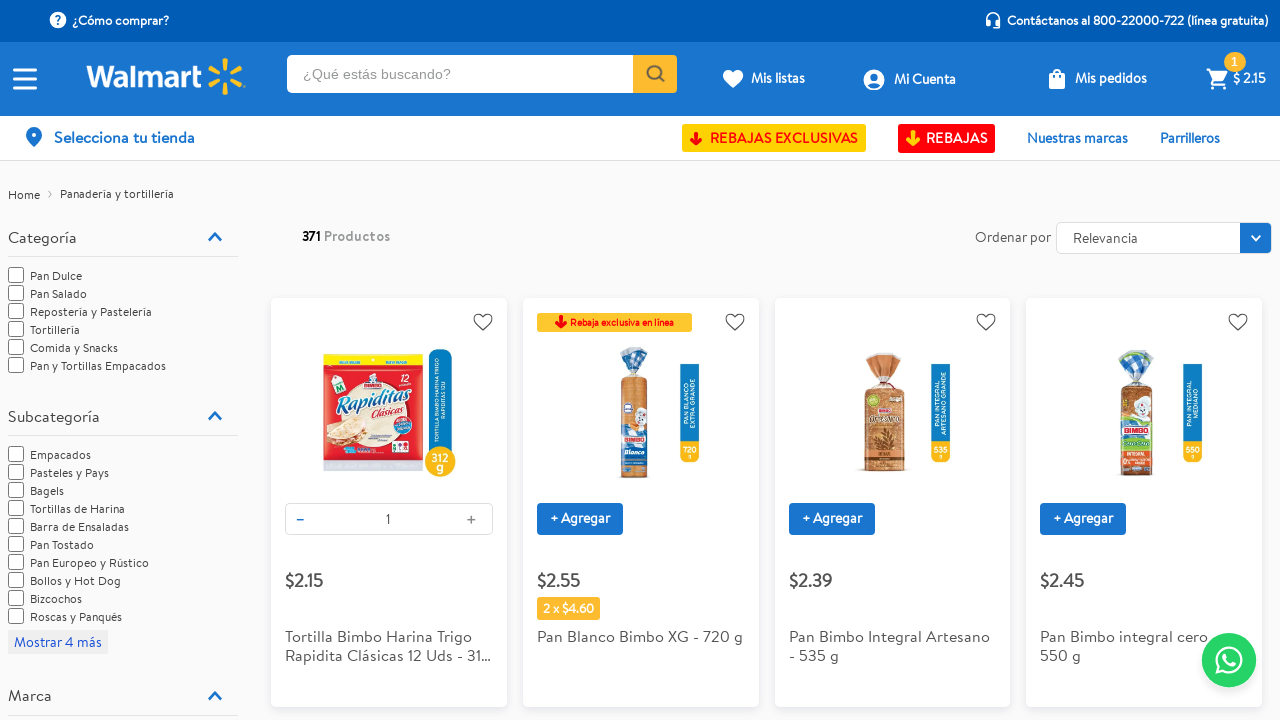